Tests static table interaction by scrolling to a table, counting rows and columns, and extracting data from a specific row

Starting URL: https://chandanachaitanya.github.io/selenium-practice-site/?language=Java&enterText=

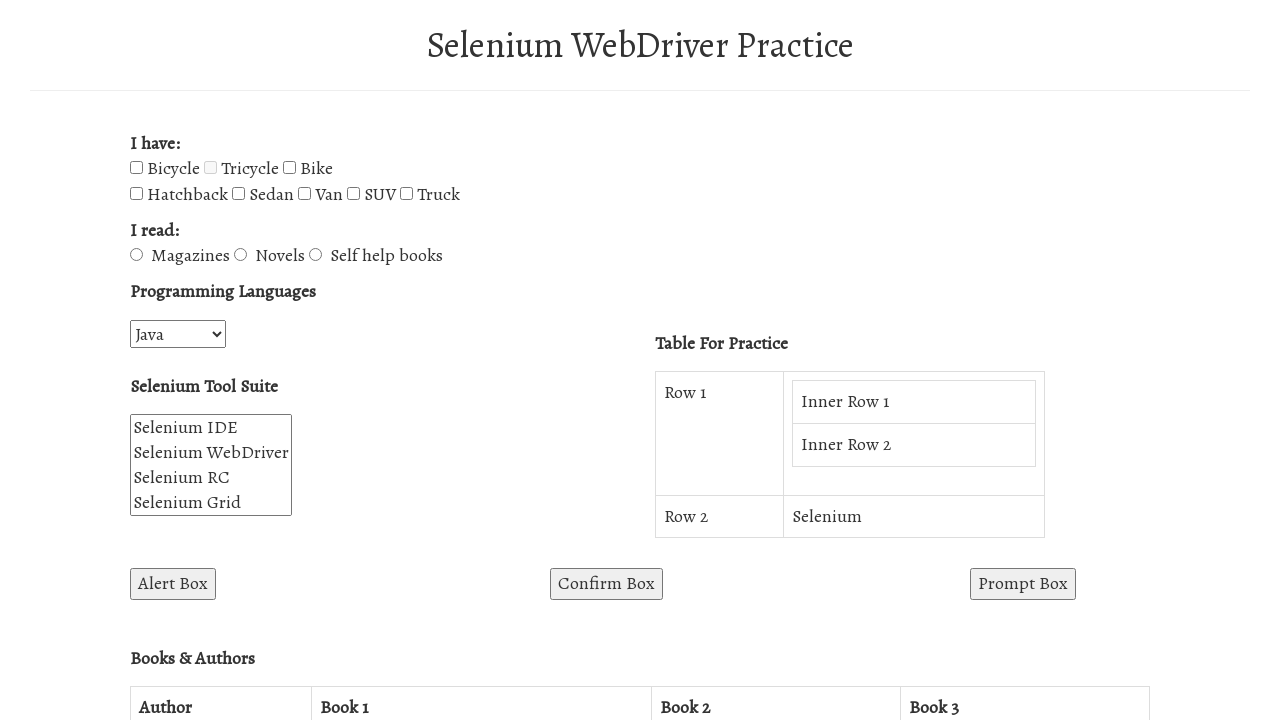

Scrolled to button #win1 to bring table into view
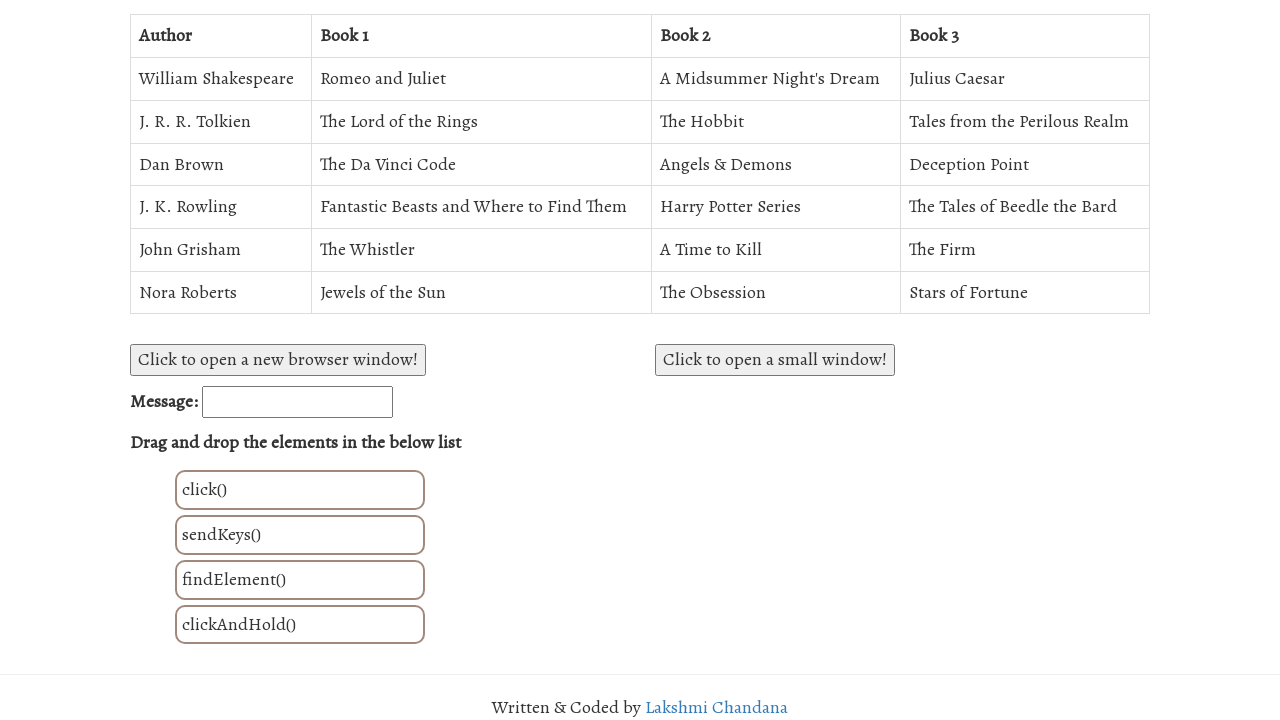

Static table #BooksAuthorsTable is now visible
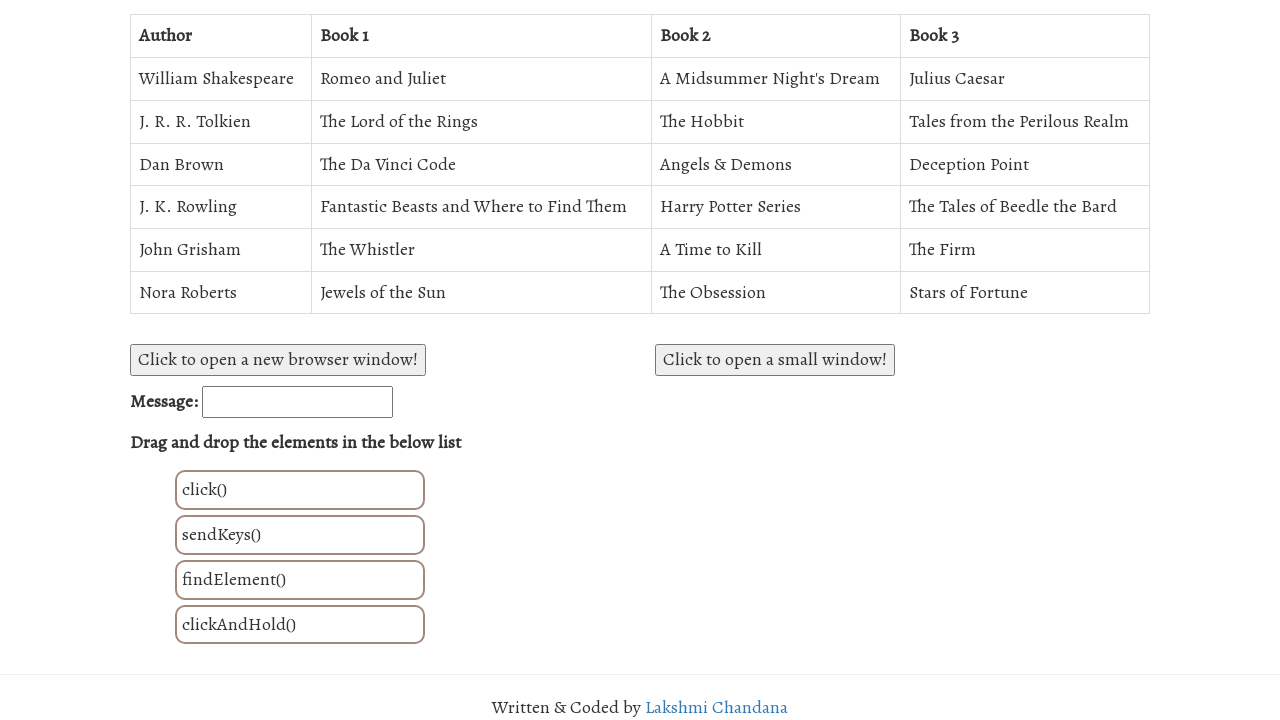

Located the static table element
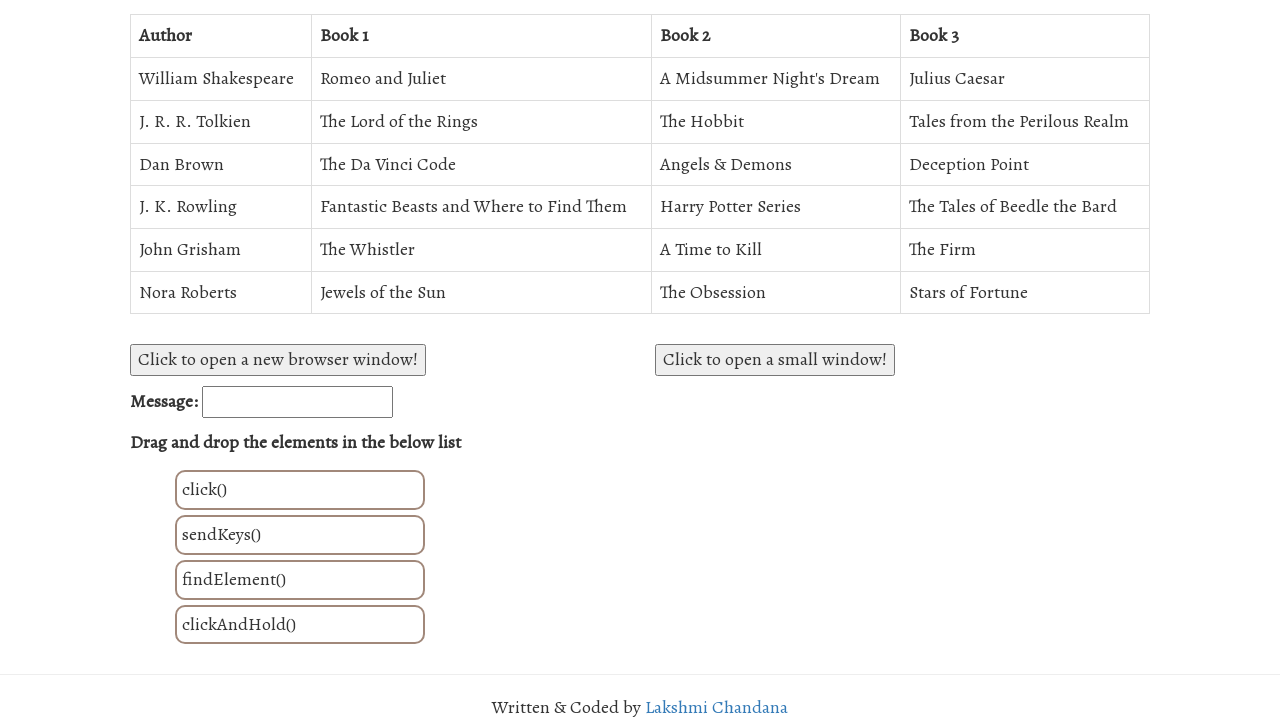

Counted table rows: 7 rows found
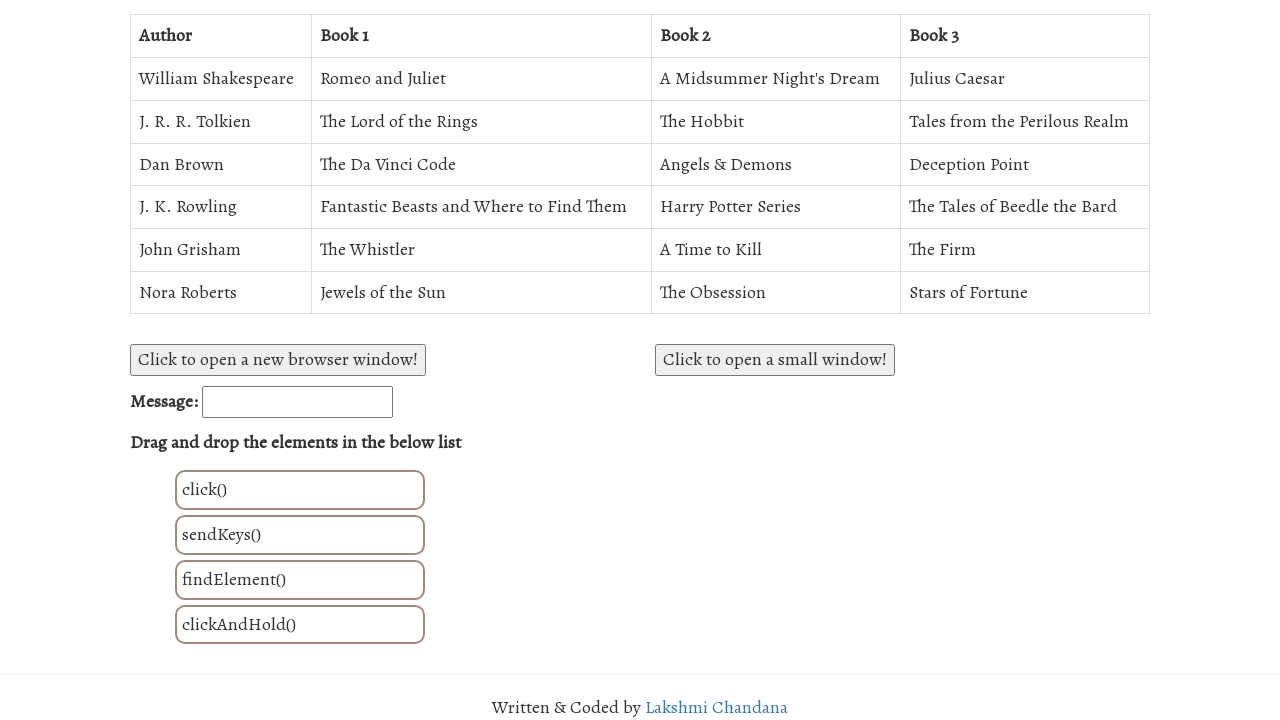

Counted table columns: 4 columns found
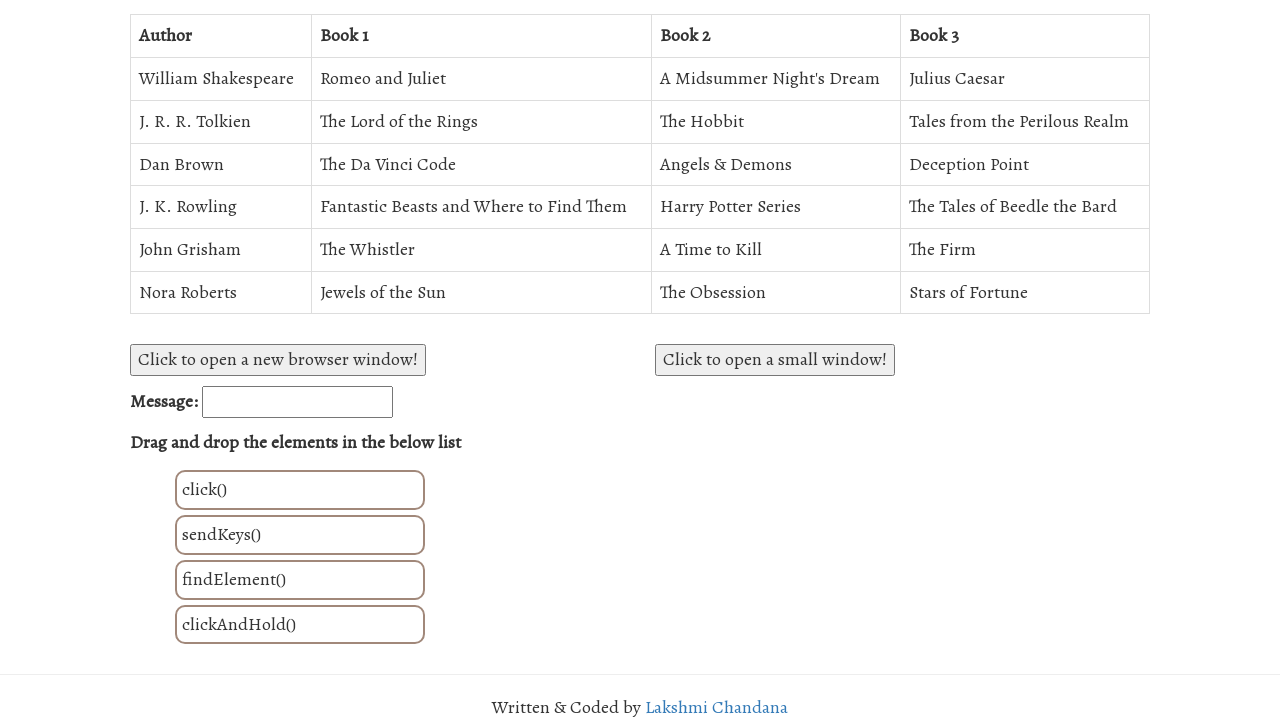

Located Dan Brown's row (row 4) and extracted all cells
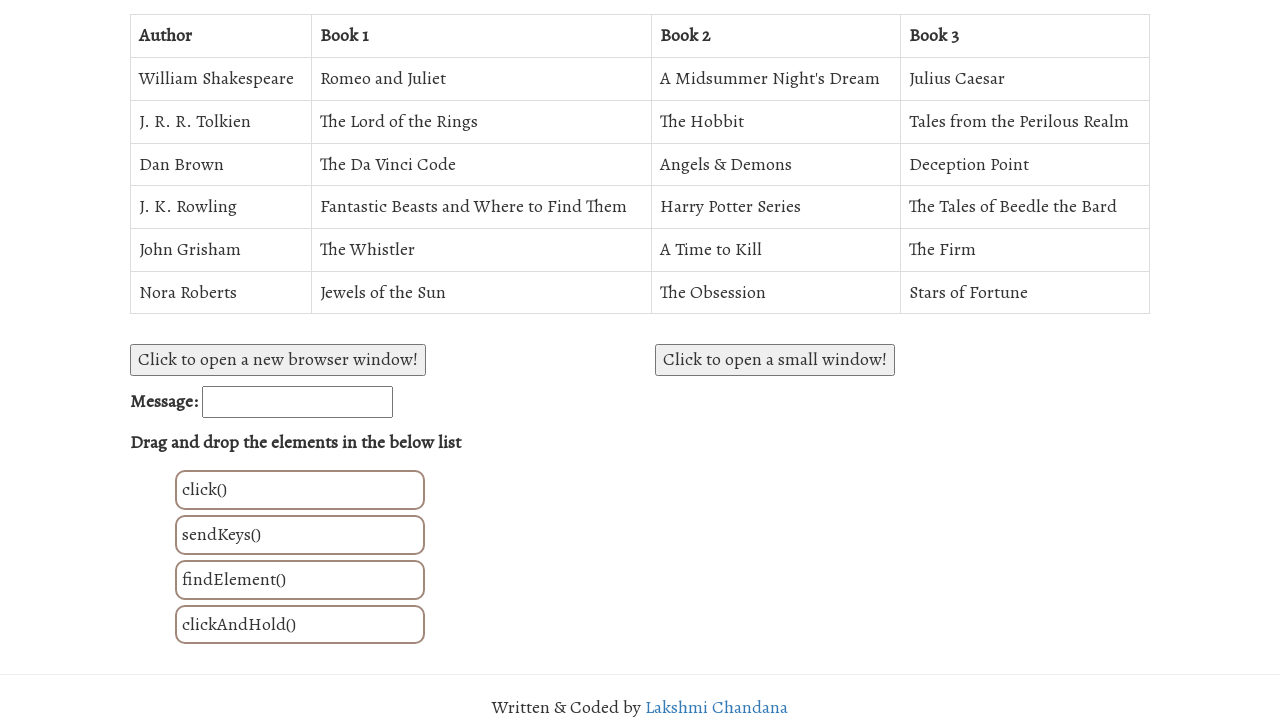

Extracted book title from Dan Brown's row: The Da Vinci Code
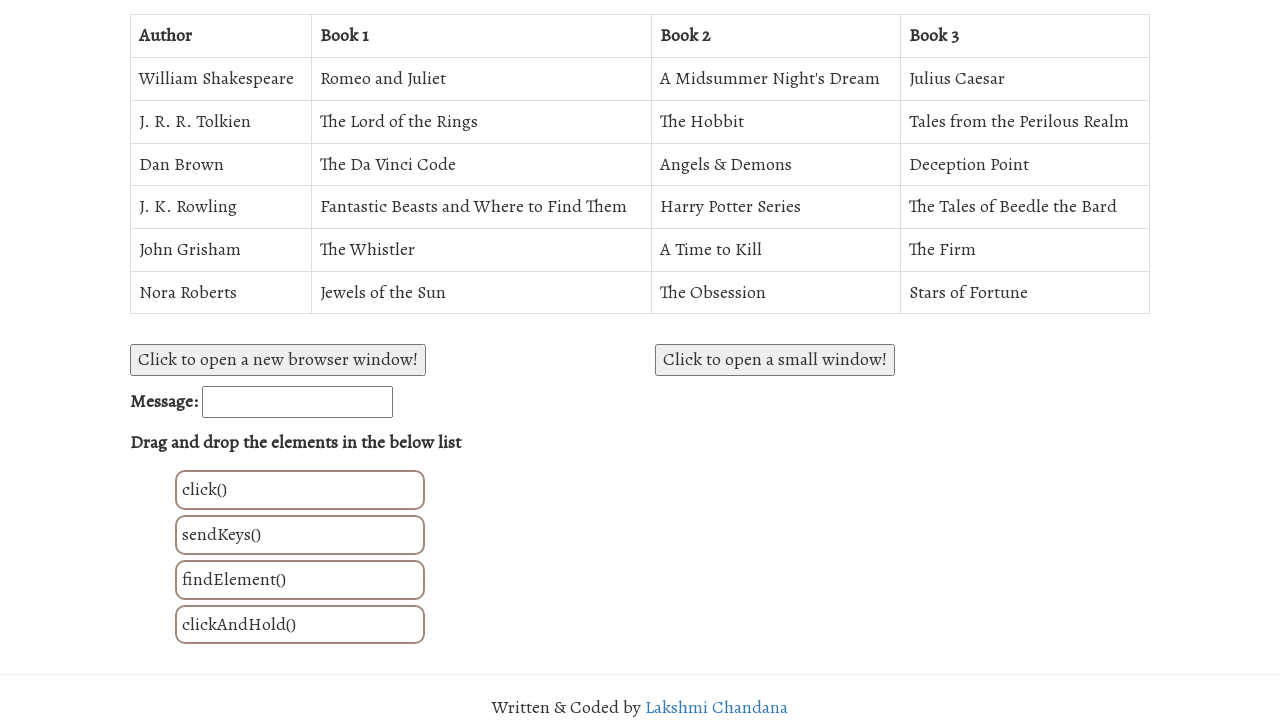

Extracted book title from Dan Brown's row: Angels & Demons
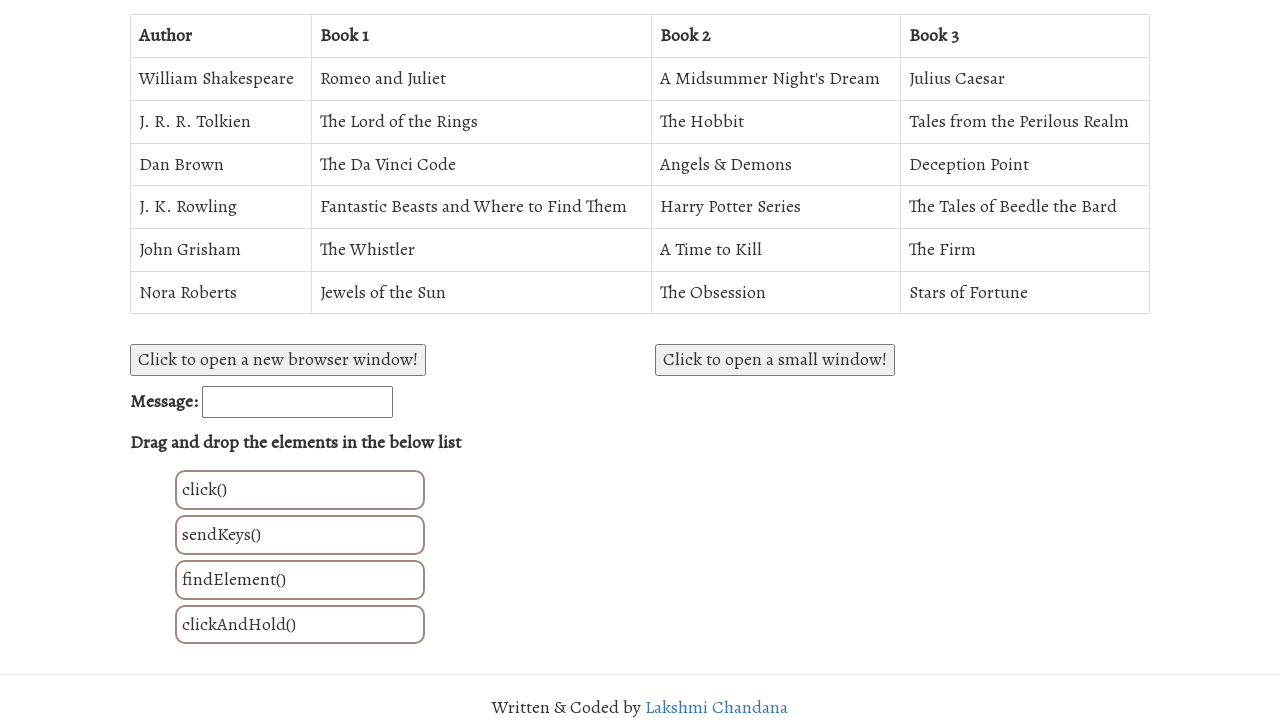

Extracted book title from Dan Brown's row: Deception Point
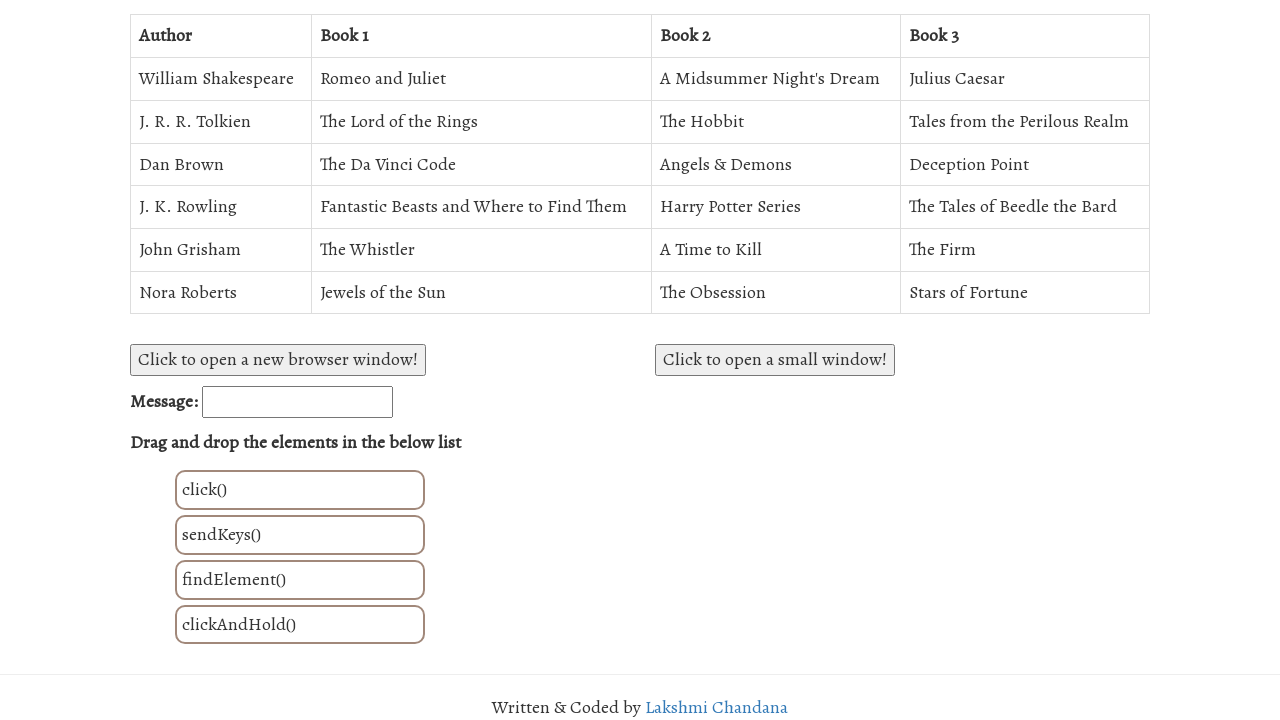

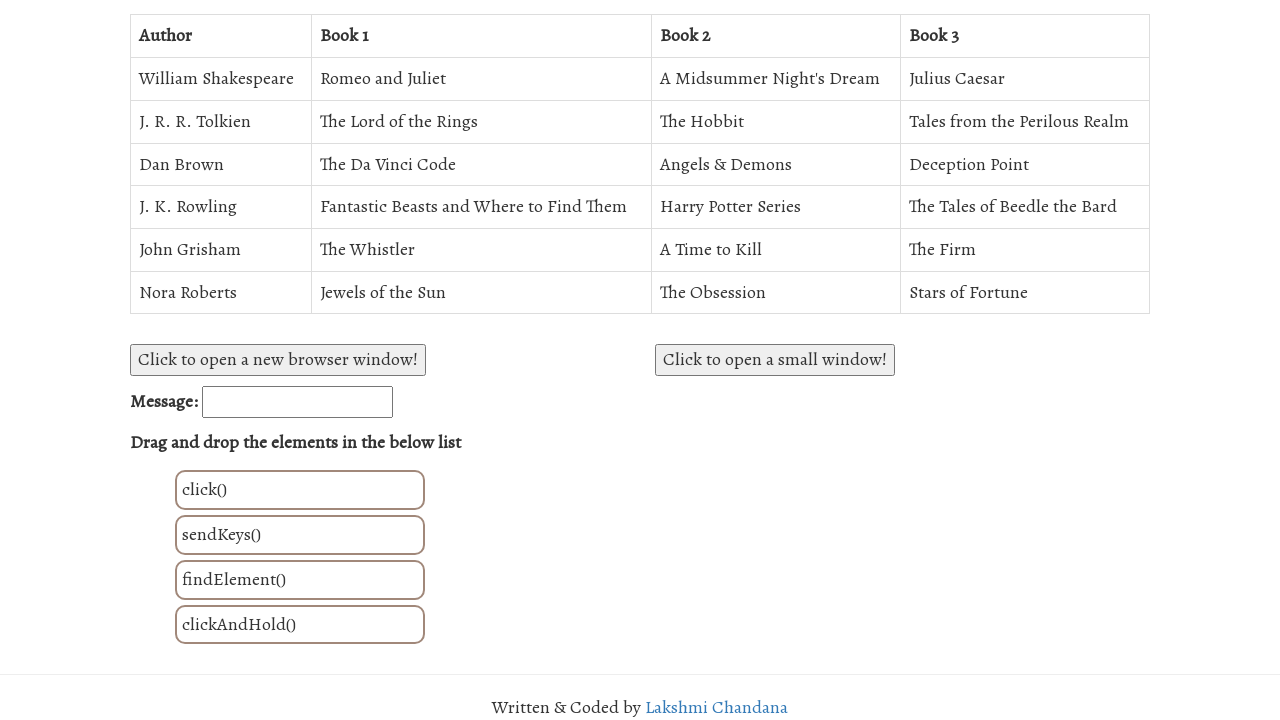